Tests the add to cart functionality on BrowserStack demo site by adding a product to the cart and verifying it appears in the cart with the correct name

Starting URL: https://bstackdemo.com/

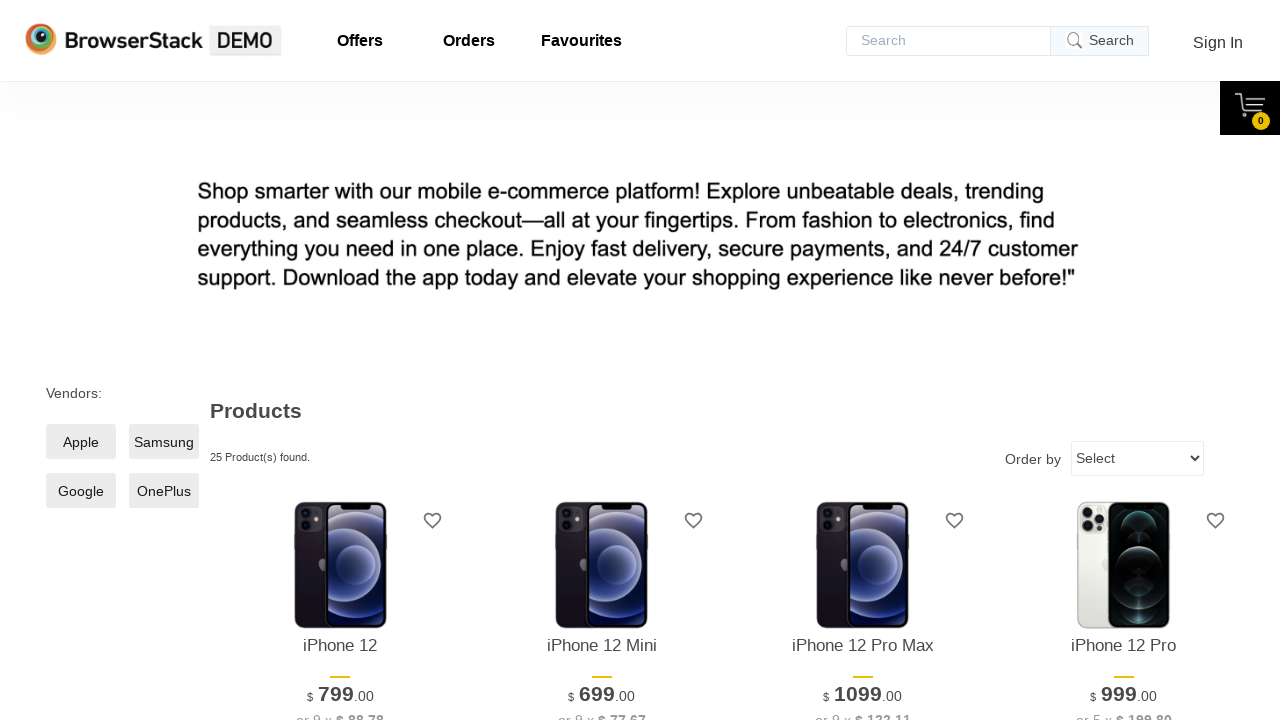

Retrieved product name from shelf item
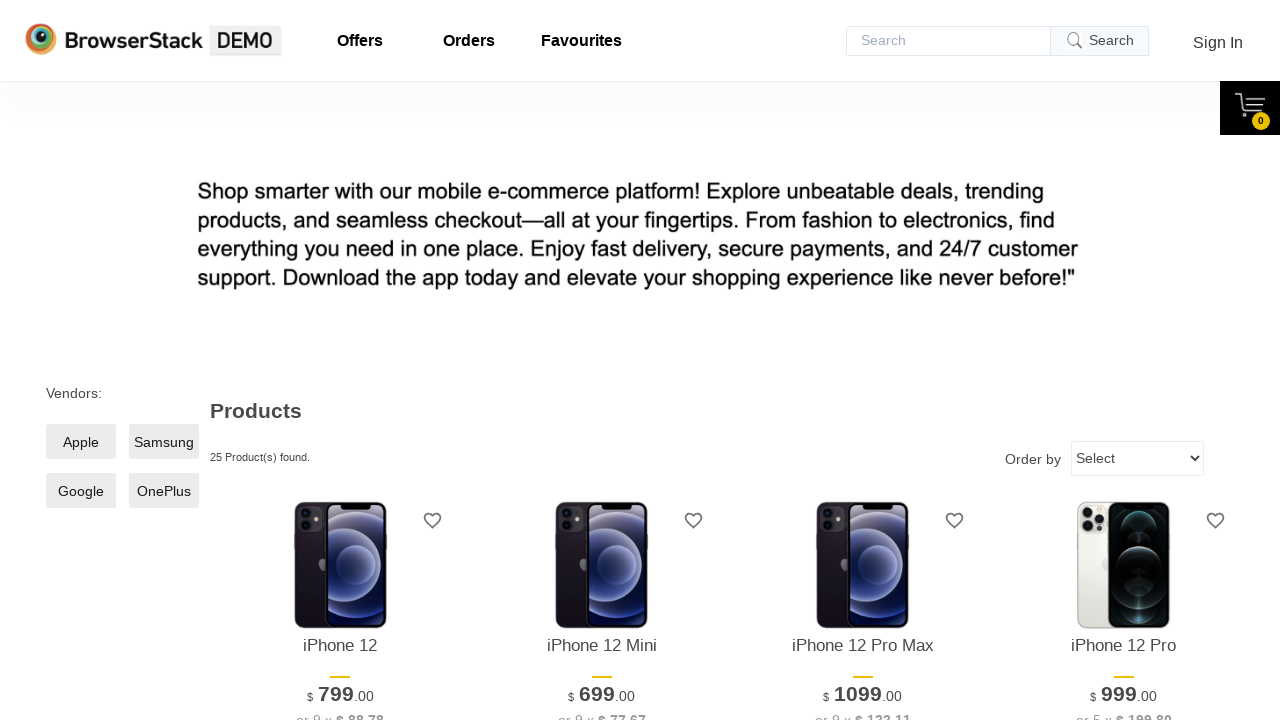

Clicked add to cart button for the product at (863, 361) on #\33 > .shelf-item__buy-btn
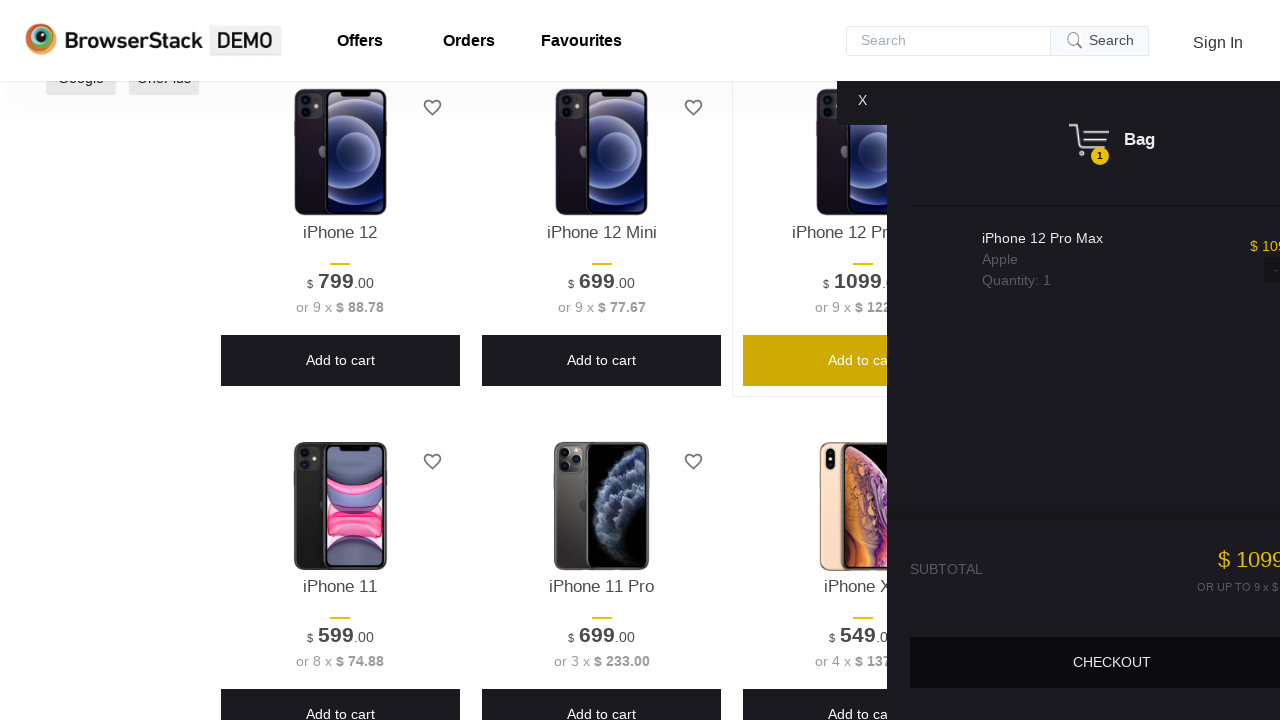

Cart opened successfully
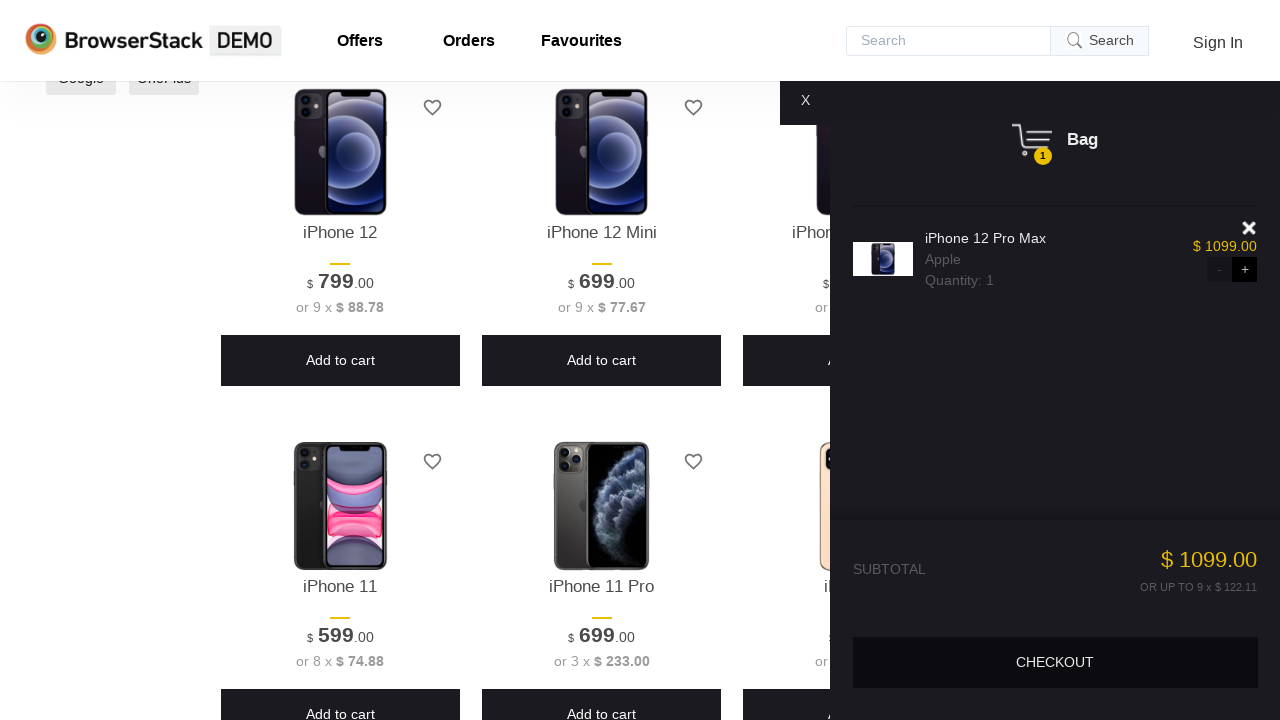

Retrieved product name from cart
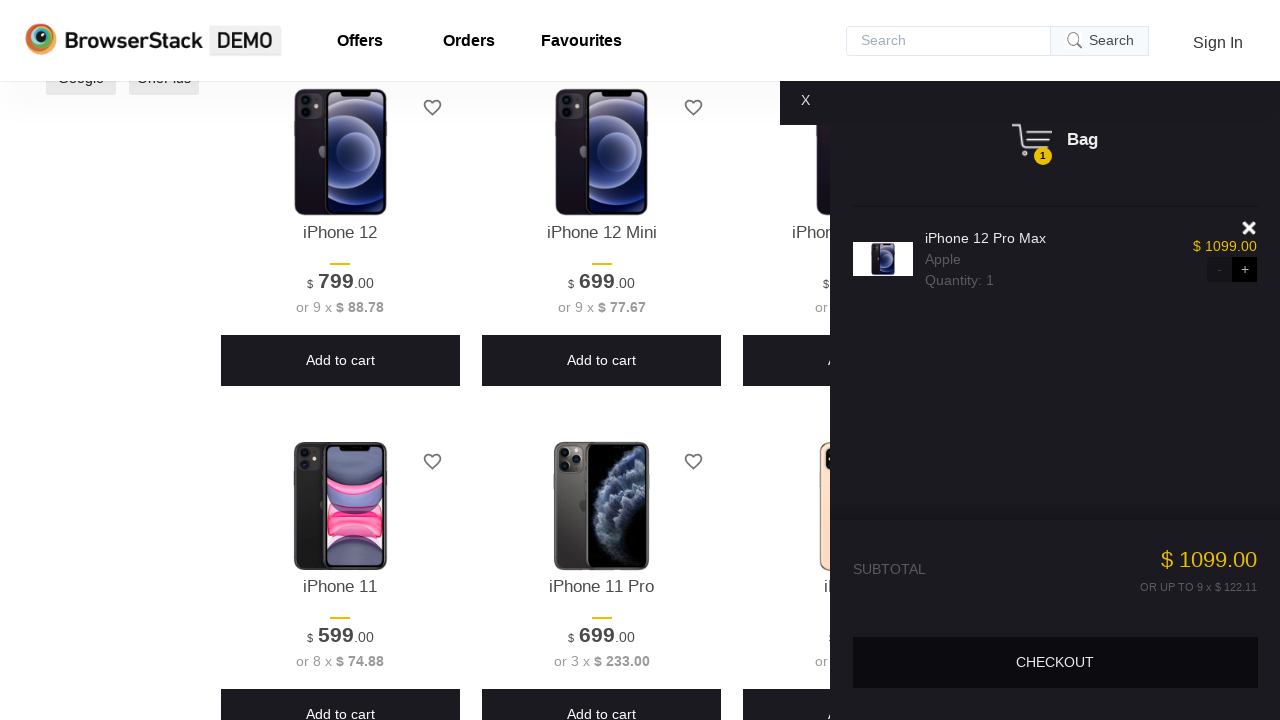

Verified product in cart matches added product: 'iPhone 12 Pro Max'
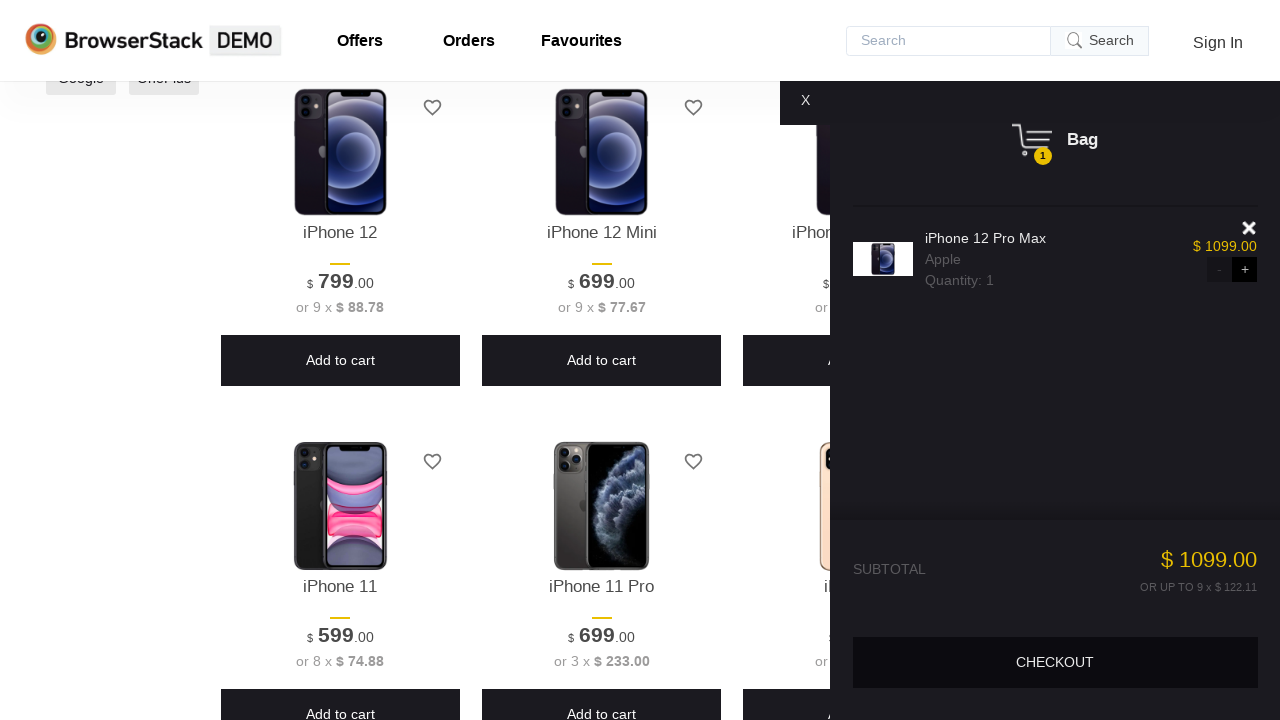

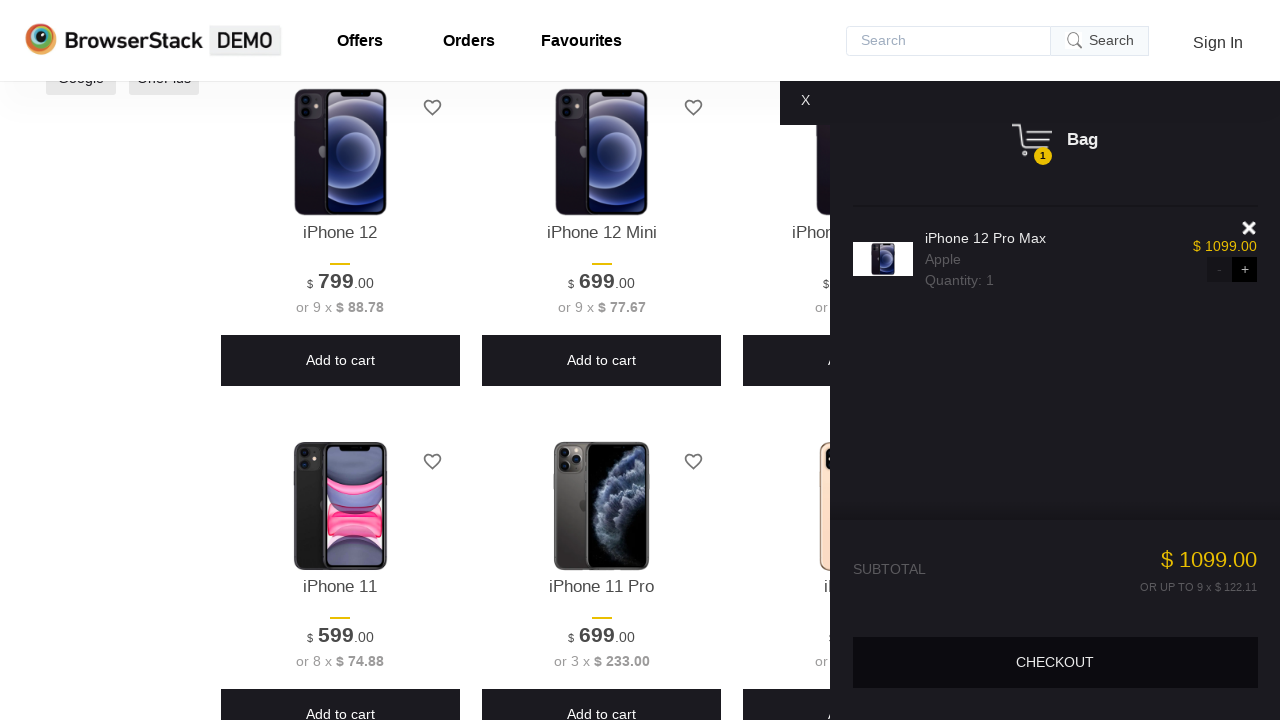